Tests that the page title is not the lowercase "youtube"

Starting URL: https://www.youtube.com/

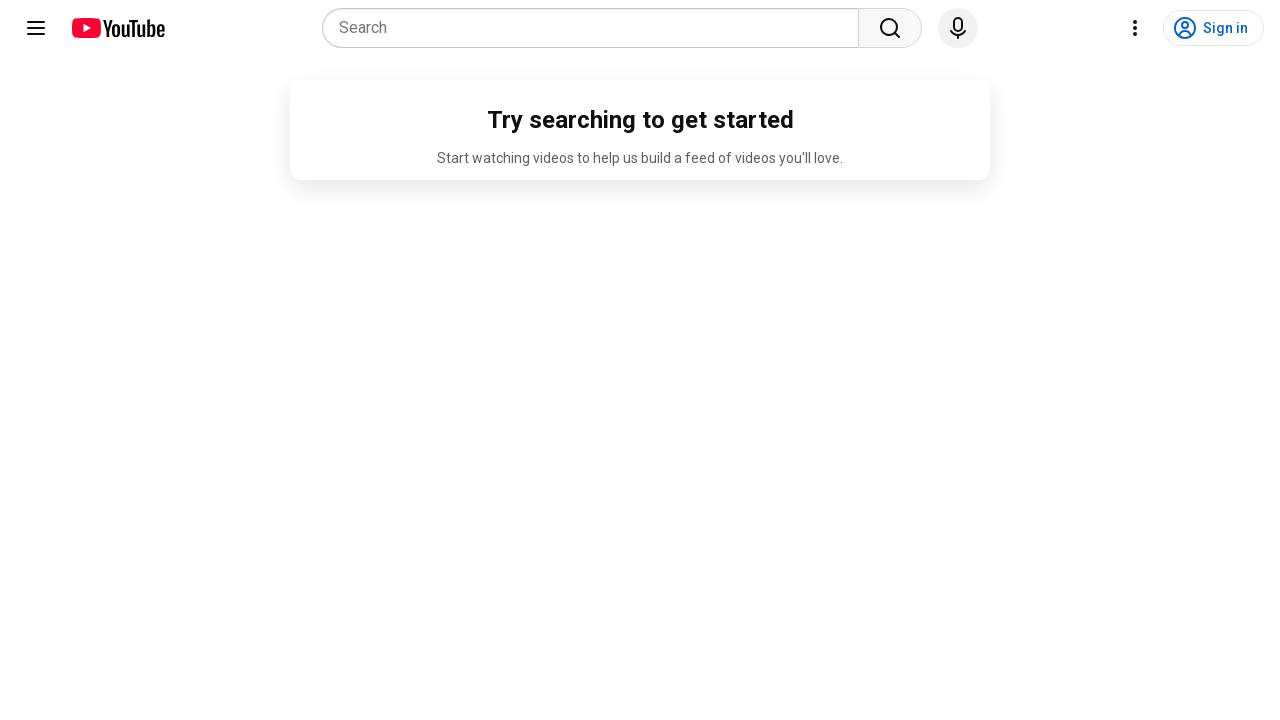

Navigated to https://www.youtube.com/
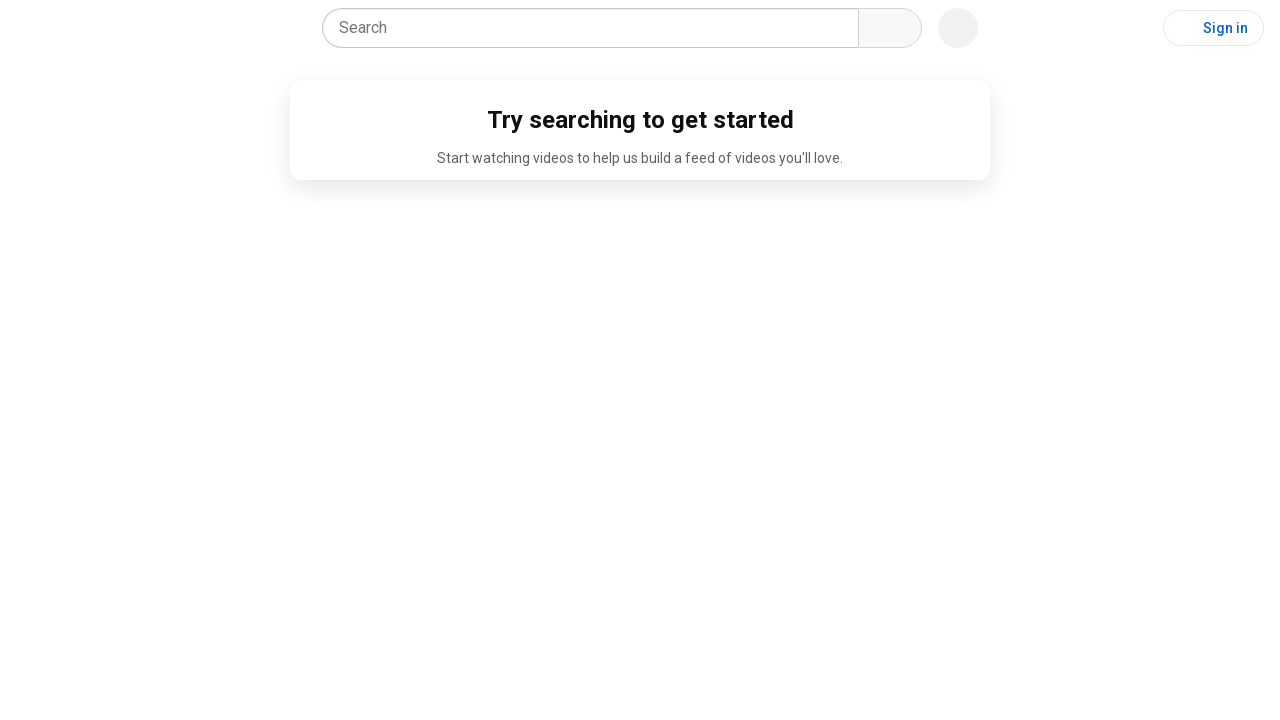

Verified page title is not lowercase 'youtube'
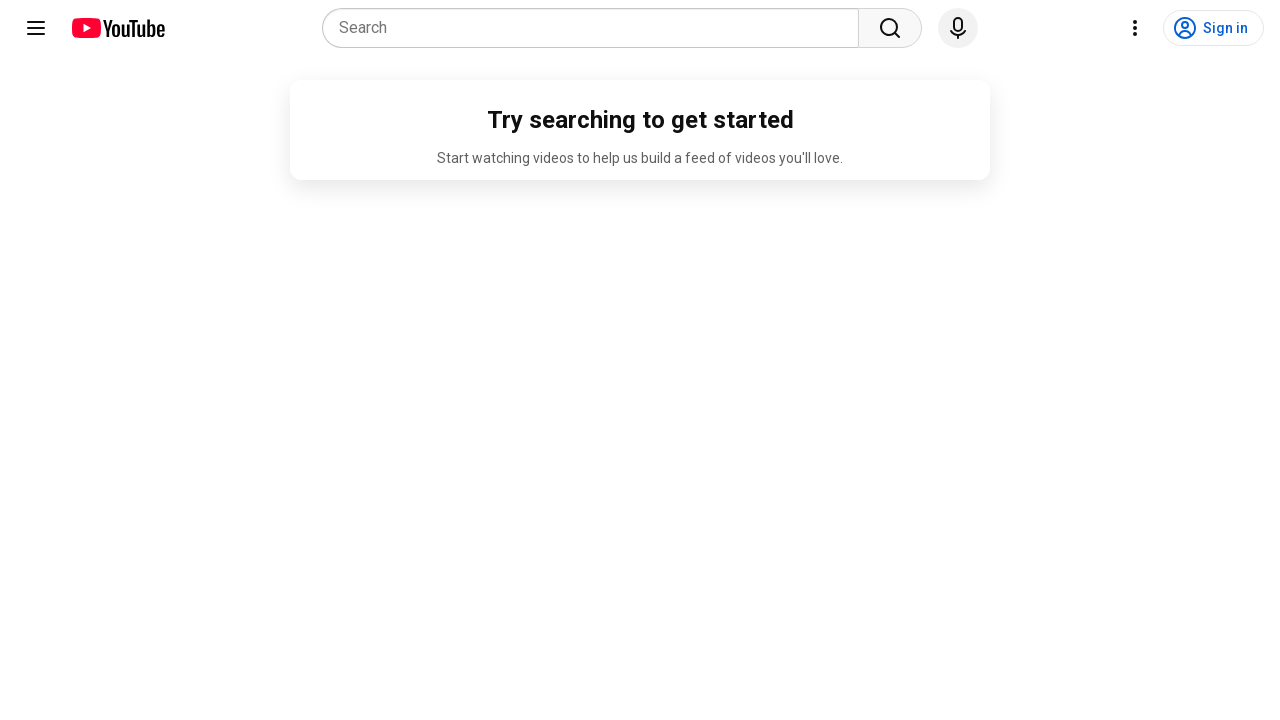

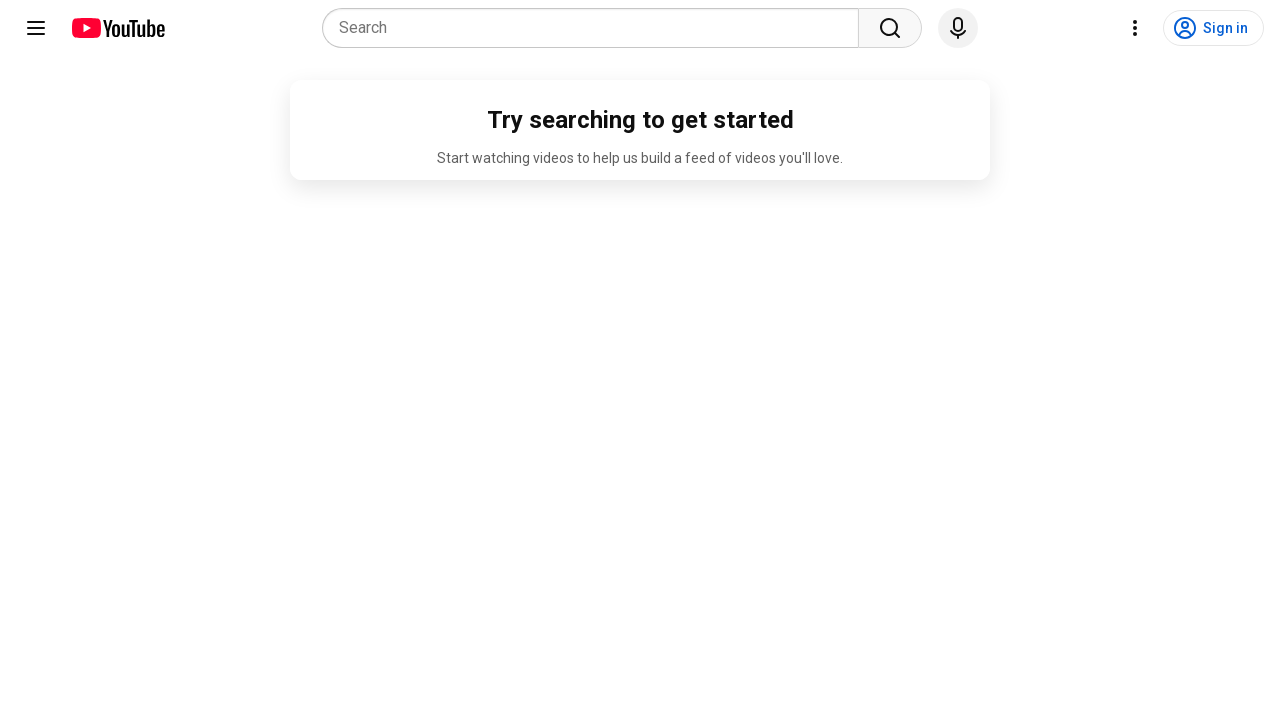